Tests file download functionality by navigating to a download page, clicking on a download link, and verifying that a file is downloaded successfully.

Starting URL: https://the-internet.herokuapp.com/download

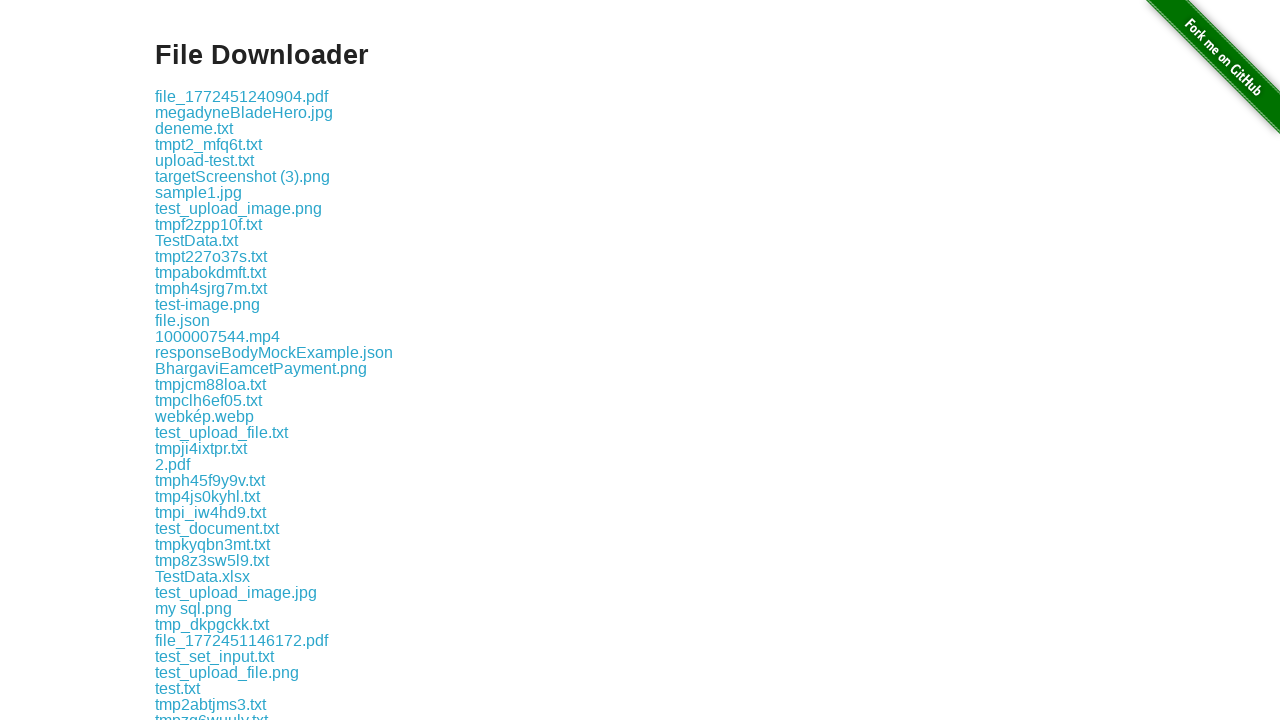

Clicked on the first download link at (242, 96) on .example a >> nth=0
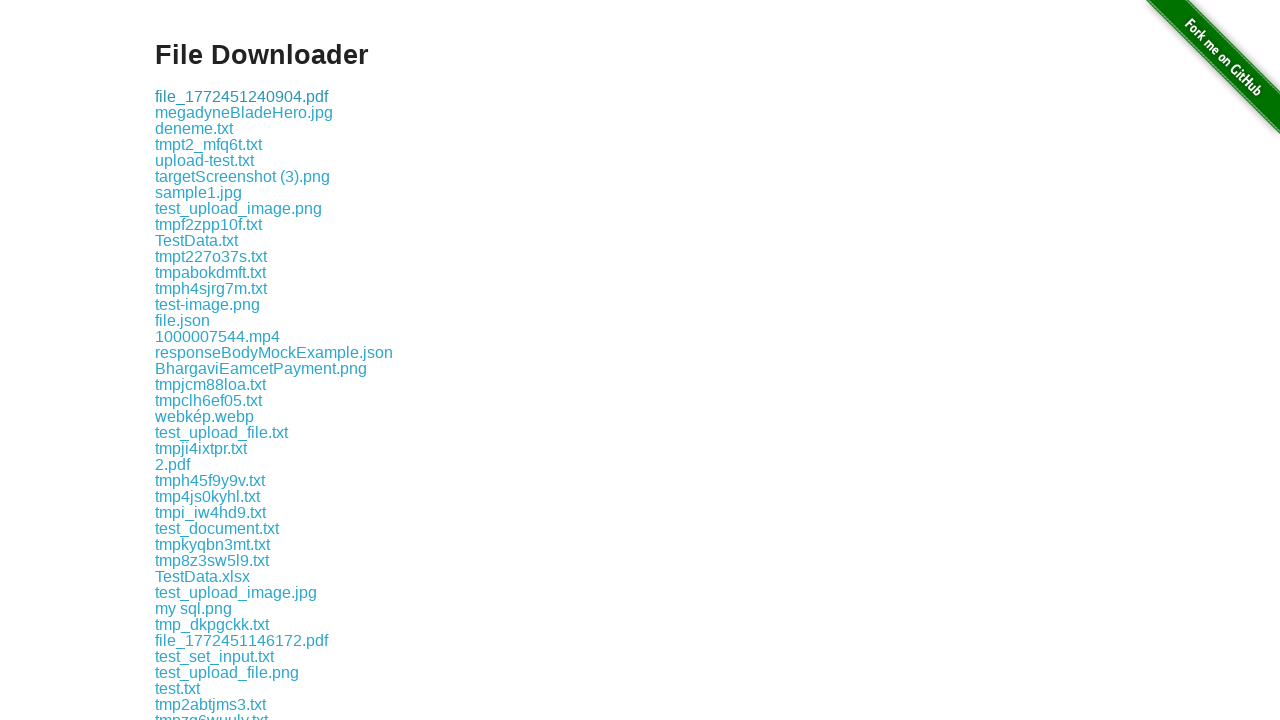

Download link is visible and file download initiated
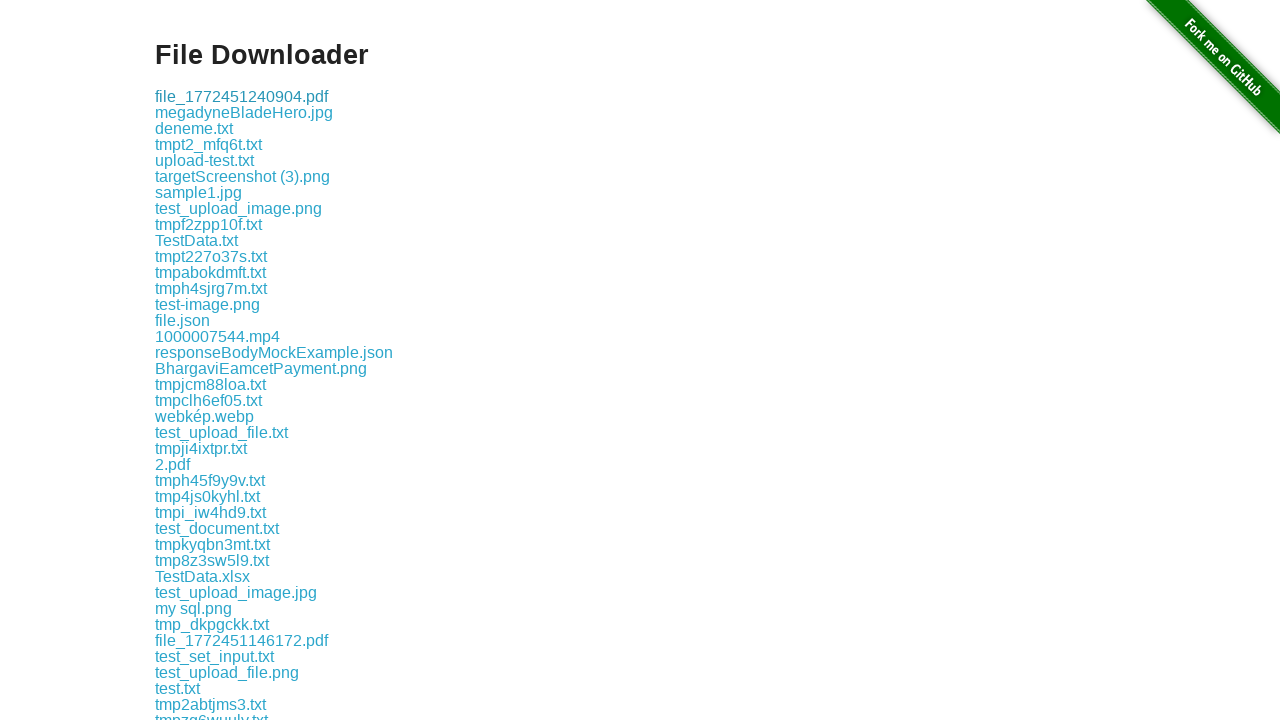

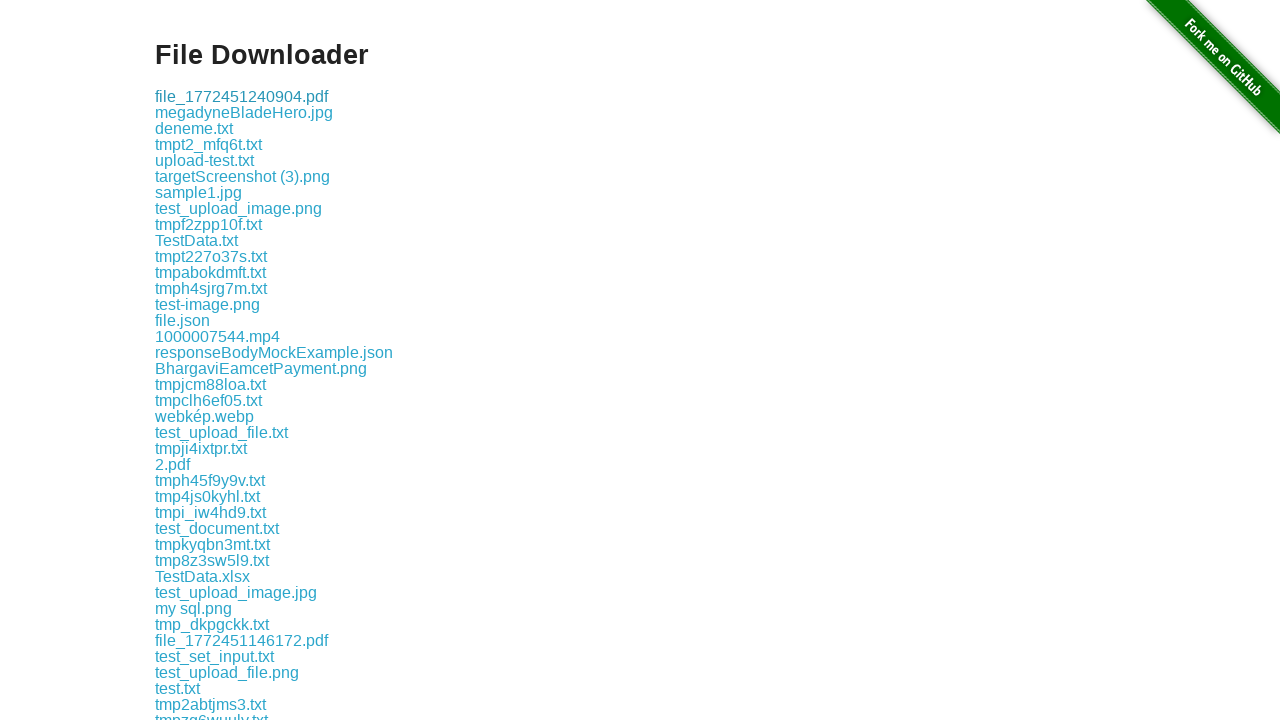